Navigates to Rahul Shetty Academy website and verifies the page loads by checking the page title and URL are accessible.

Starting URL: https://rahulshettyacademy.com/

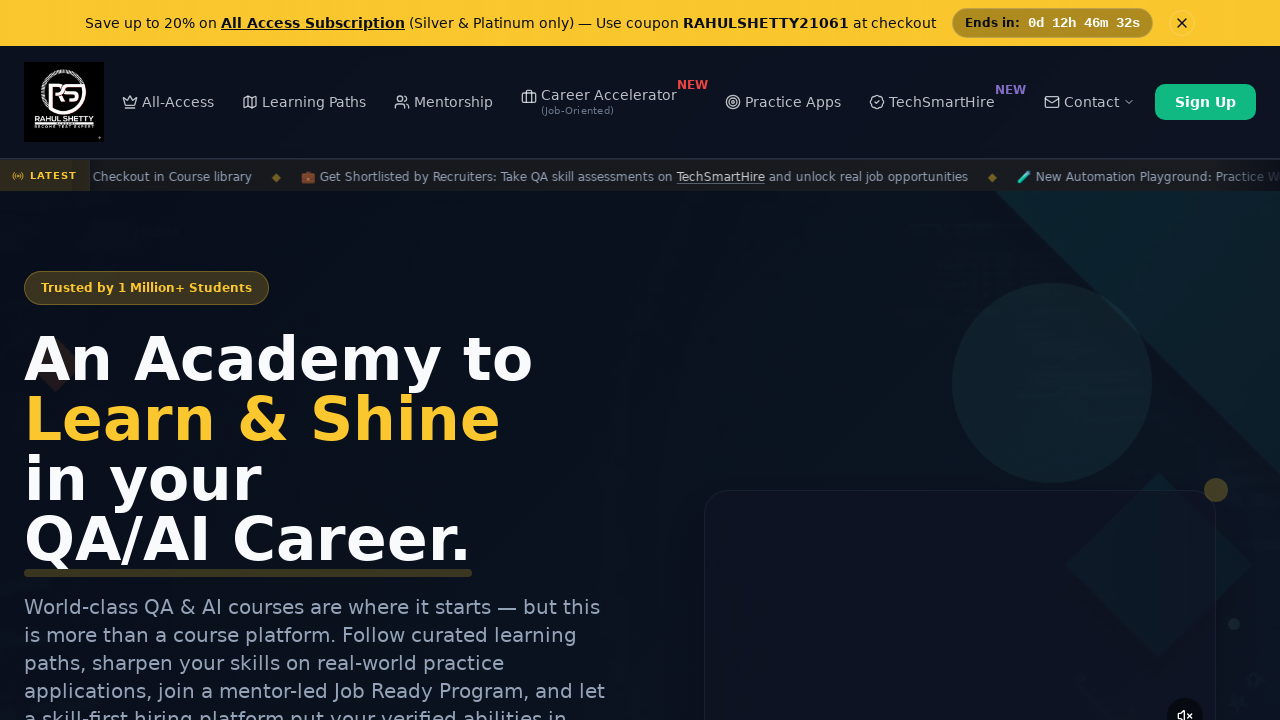

Waited for page to reach domcontentloaded state
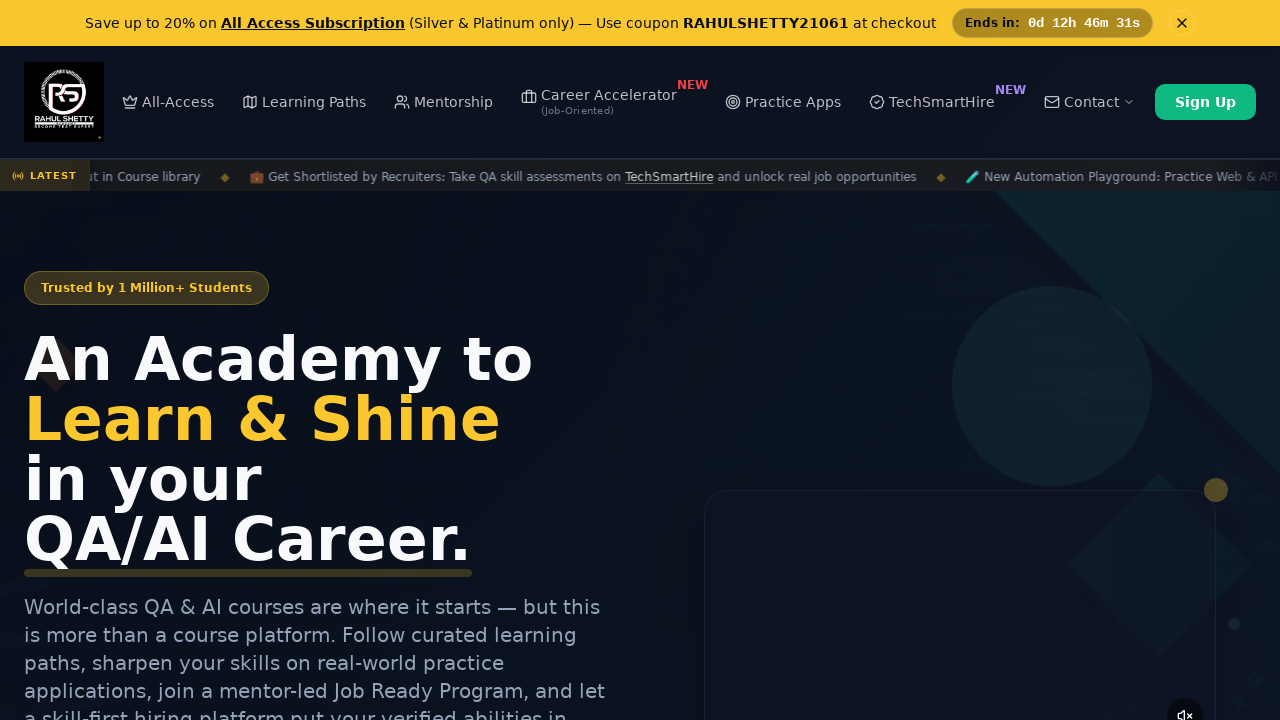

Retrieved page title: Rahul Shetty Academy | QA Automation, Playwright, AI Testing & Online Training
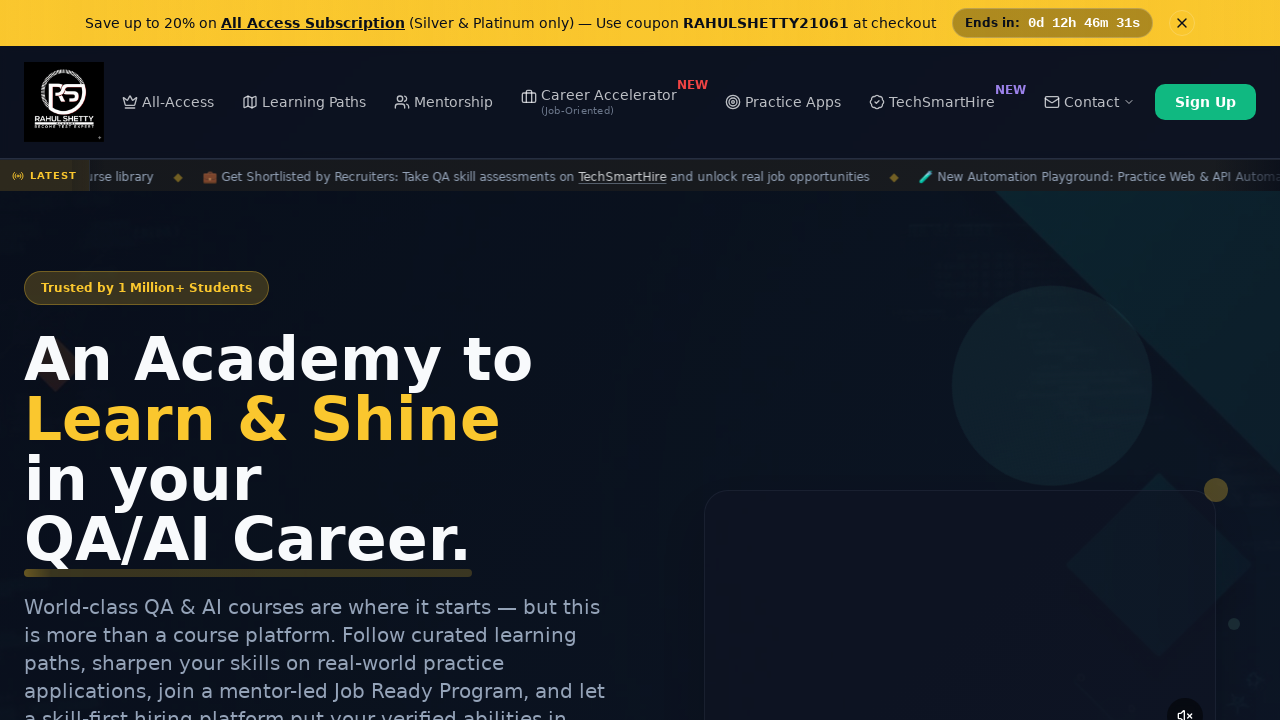

Verified page title is not empty
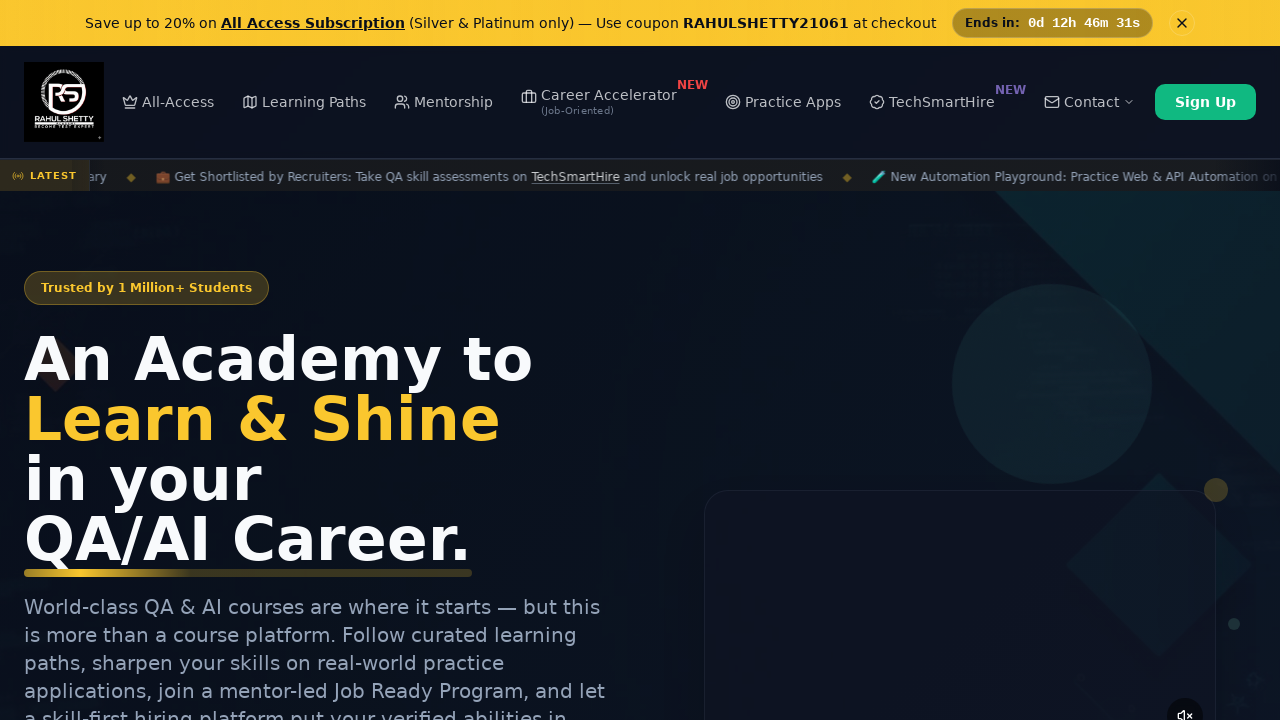

Retrieved current URL: https://rahulshettyacademy.com/
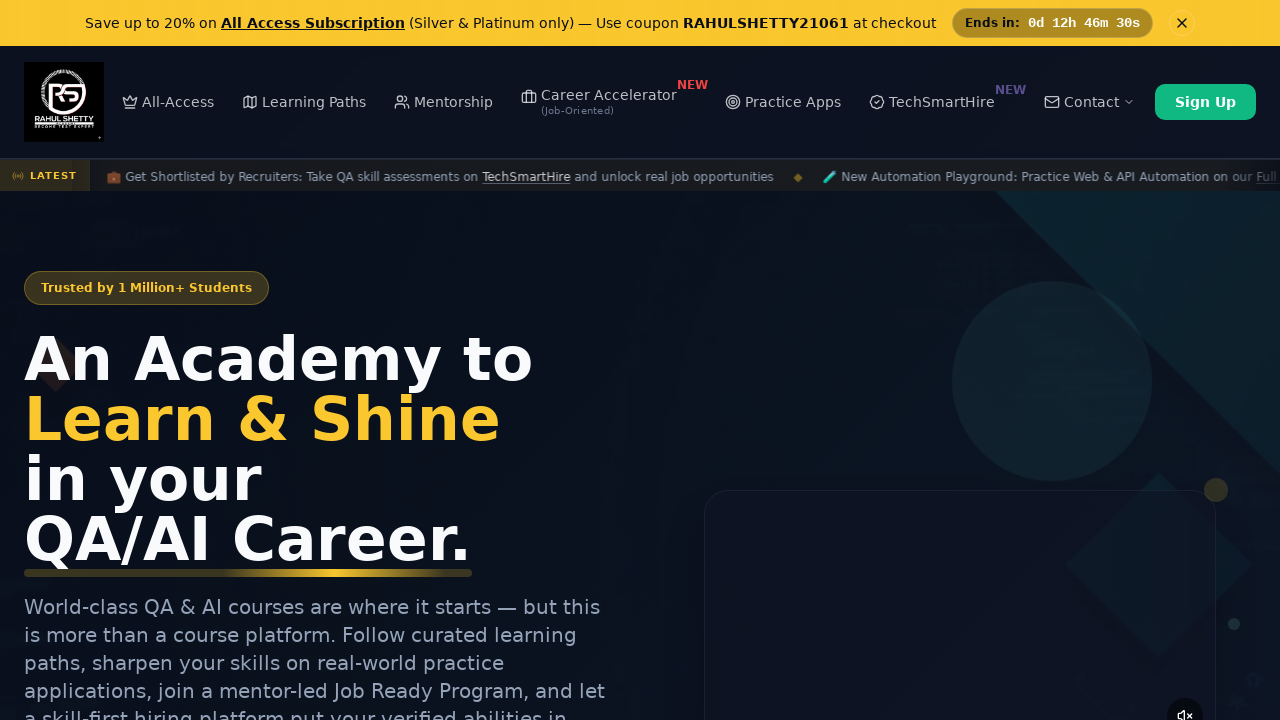

Verified URL contains 'rahulshettyacademy.com'
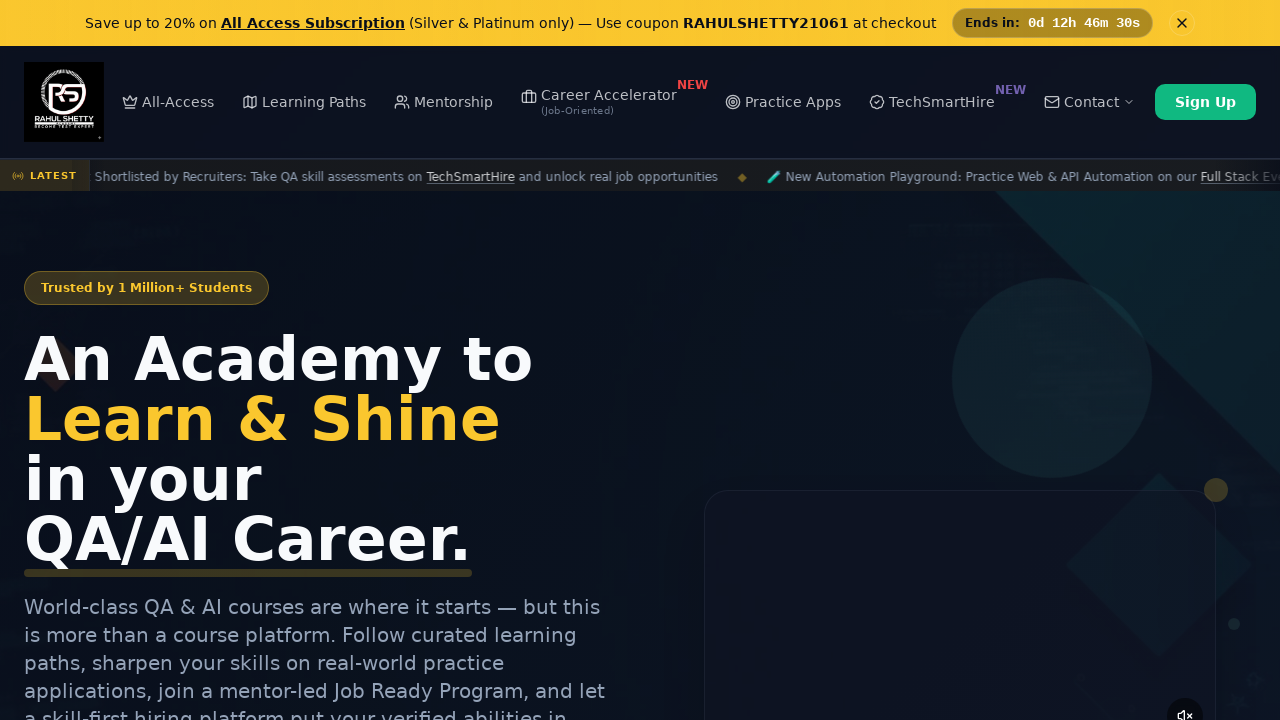

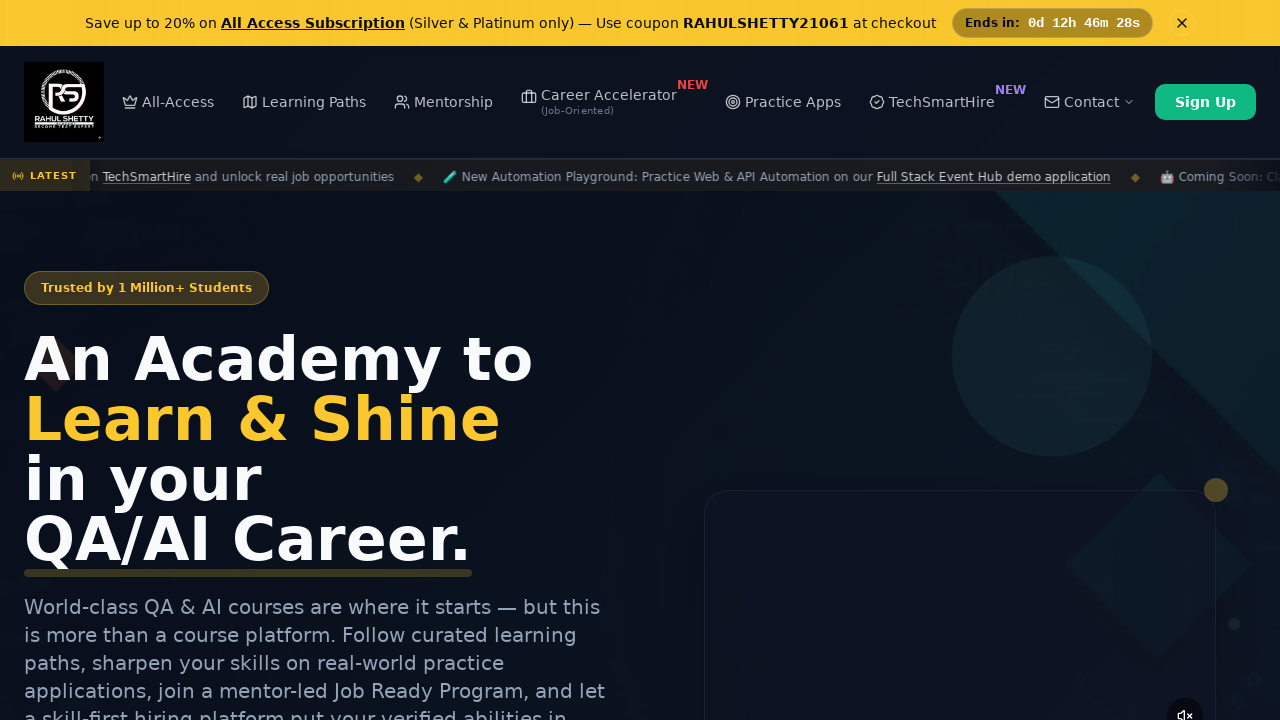